Navigates to DuckDuckGo search engine homepage to verify the page loads successfully

Starting URL: https://duckduckgo.com/

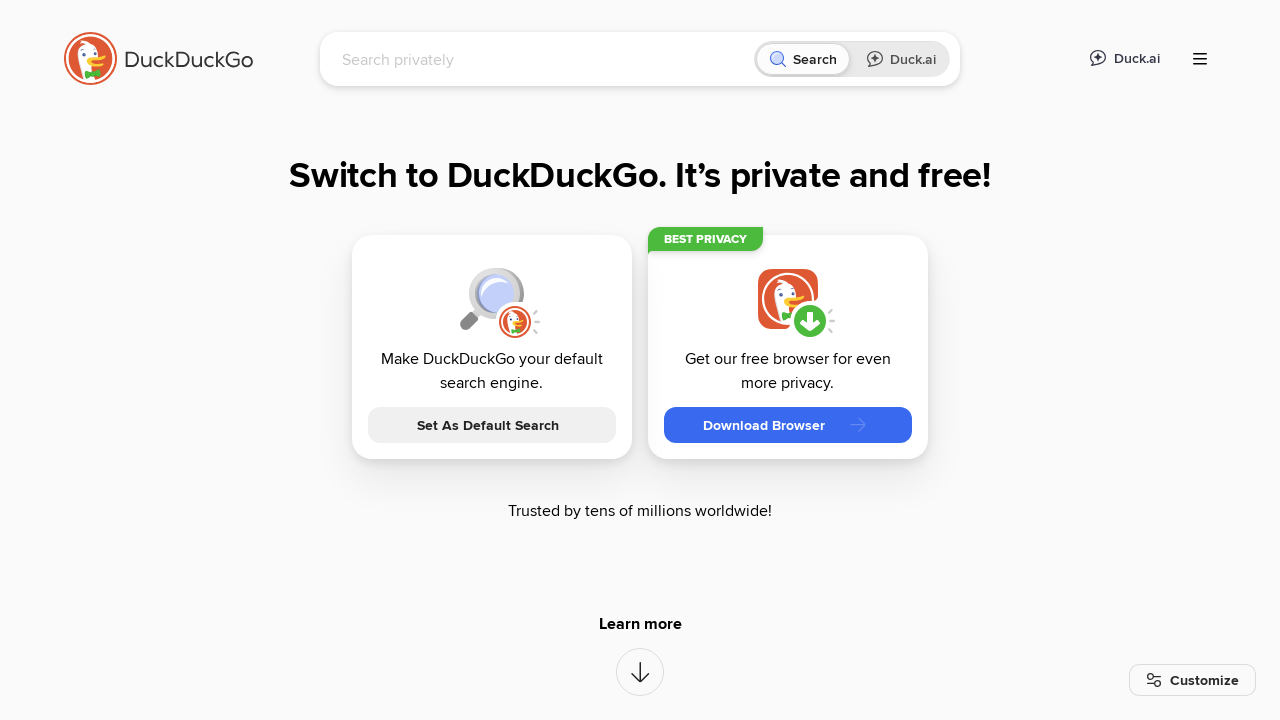

DuckDuckGo homepage loaded and DOM content ready
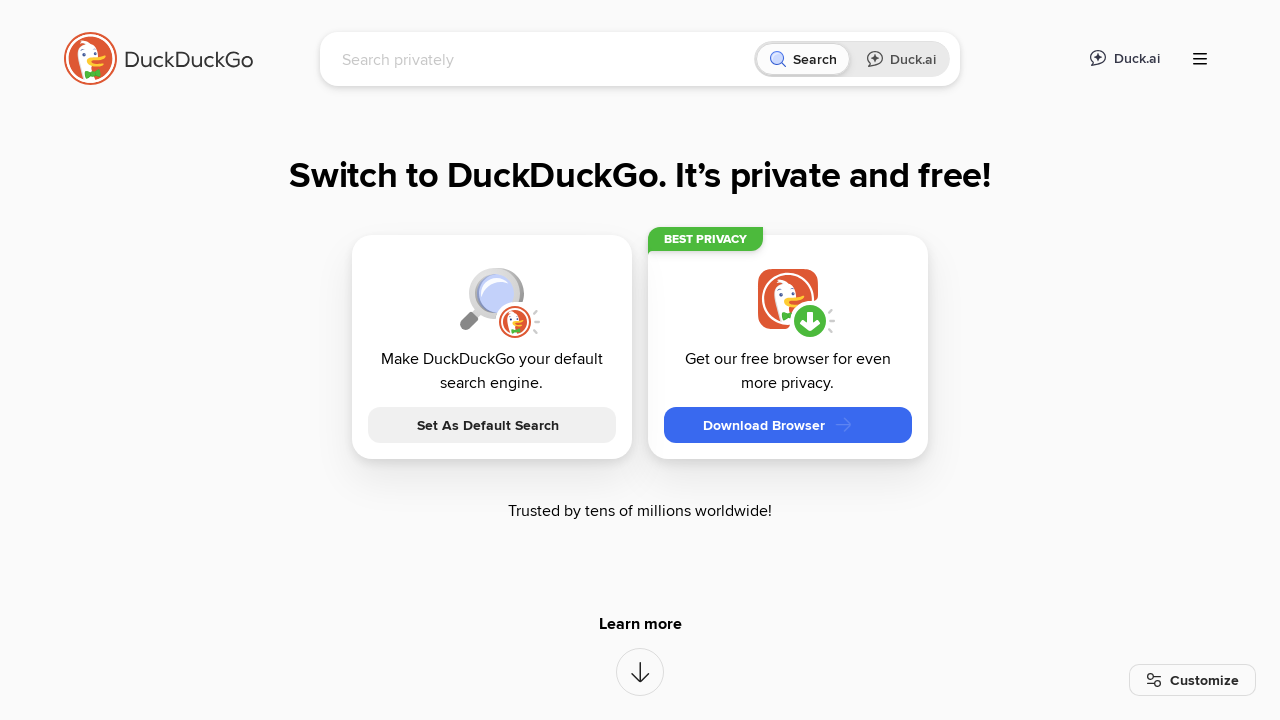

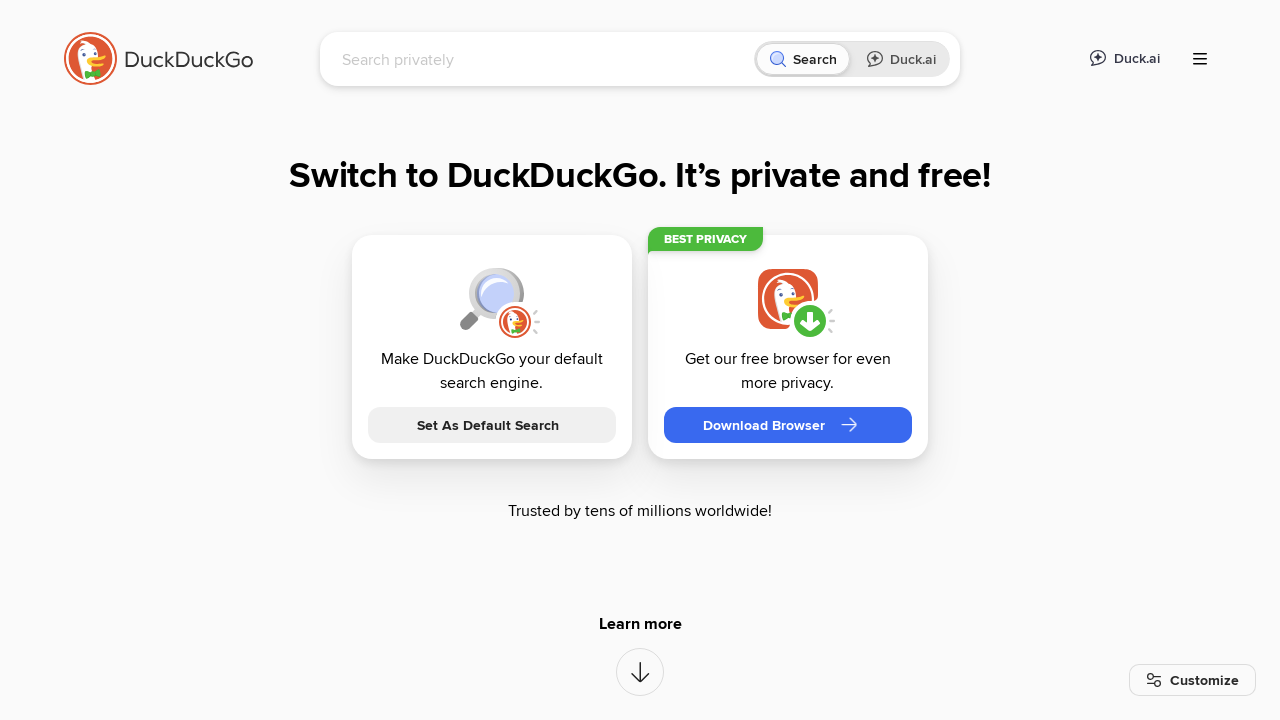